Tests that clicking the login button with empty inputs shows an appropriate error message about username being required

Starting URL: https://www.saucedemo.com/

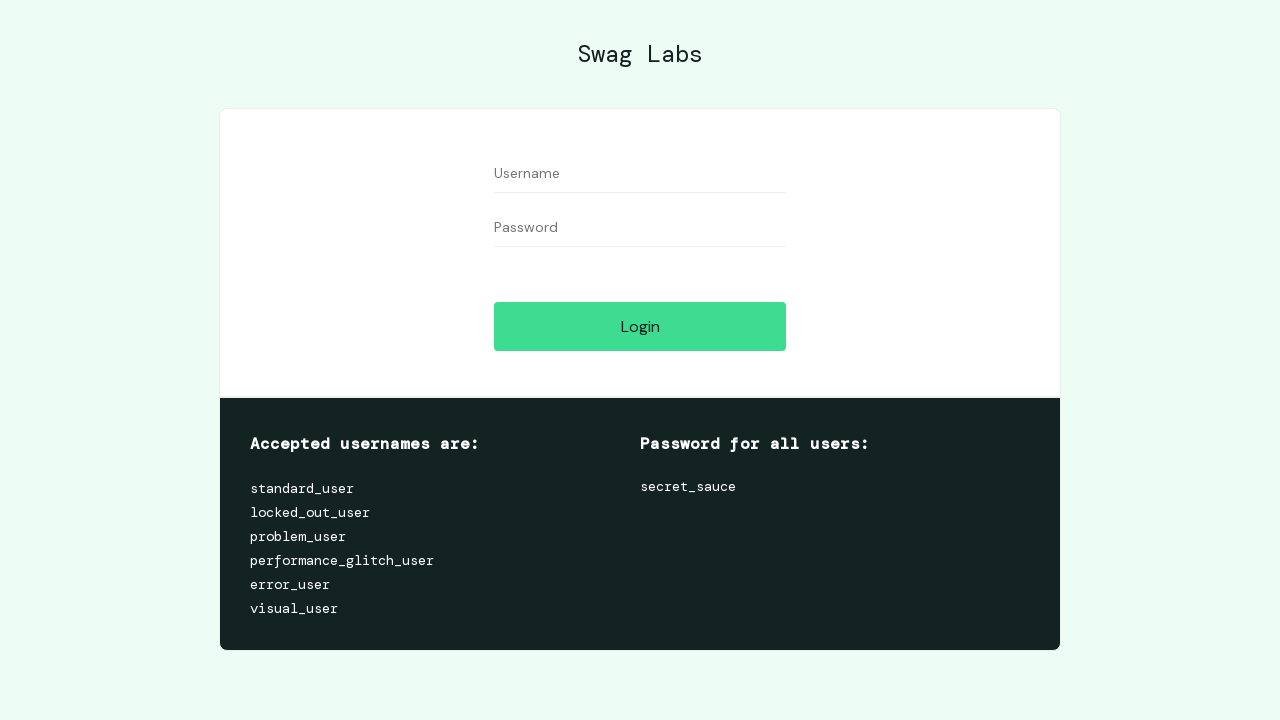

Clicked login button without entering credentials at (640, 326) on input#login-button
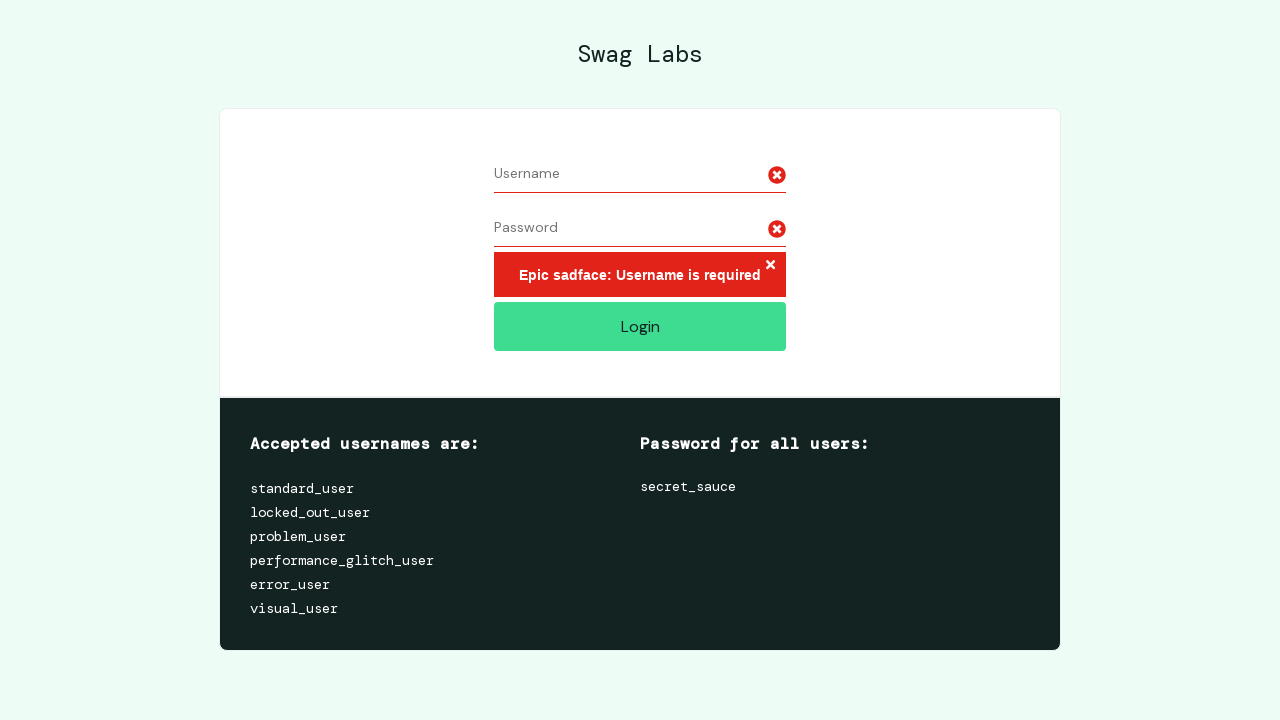

Error message about username being required appeared
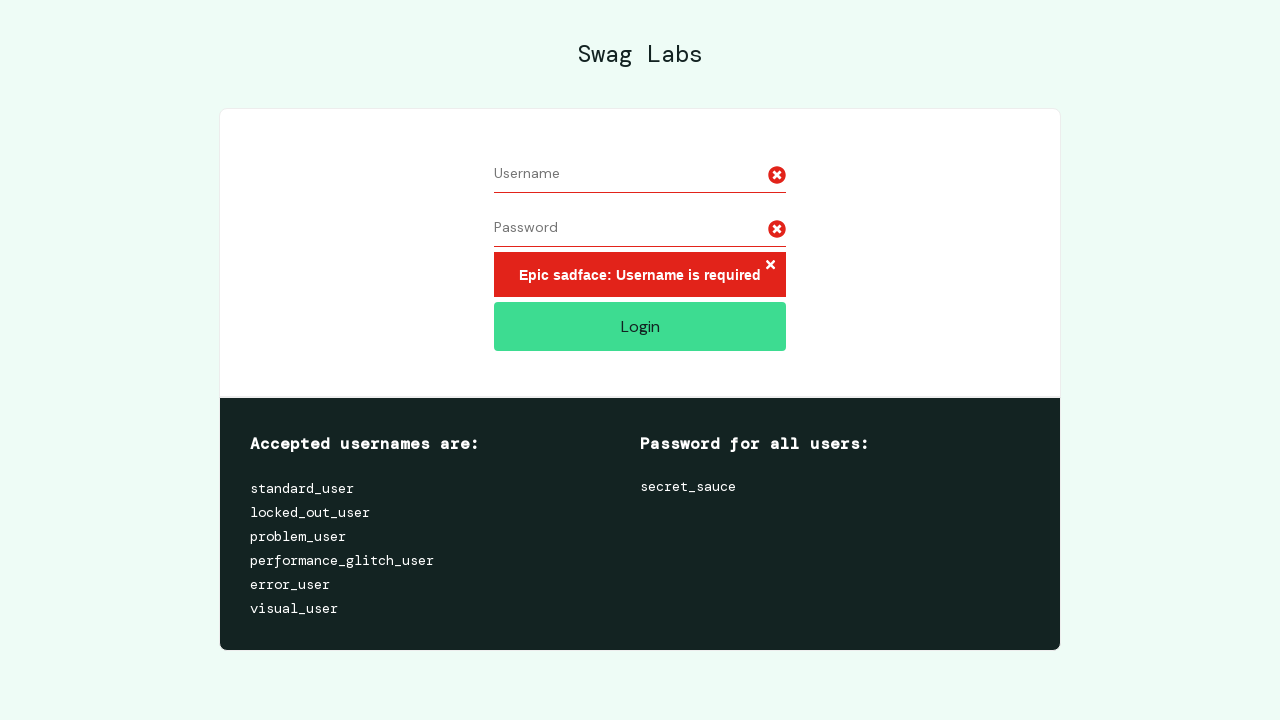

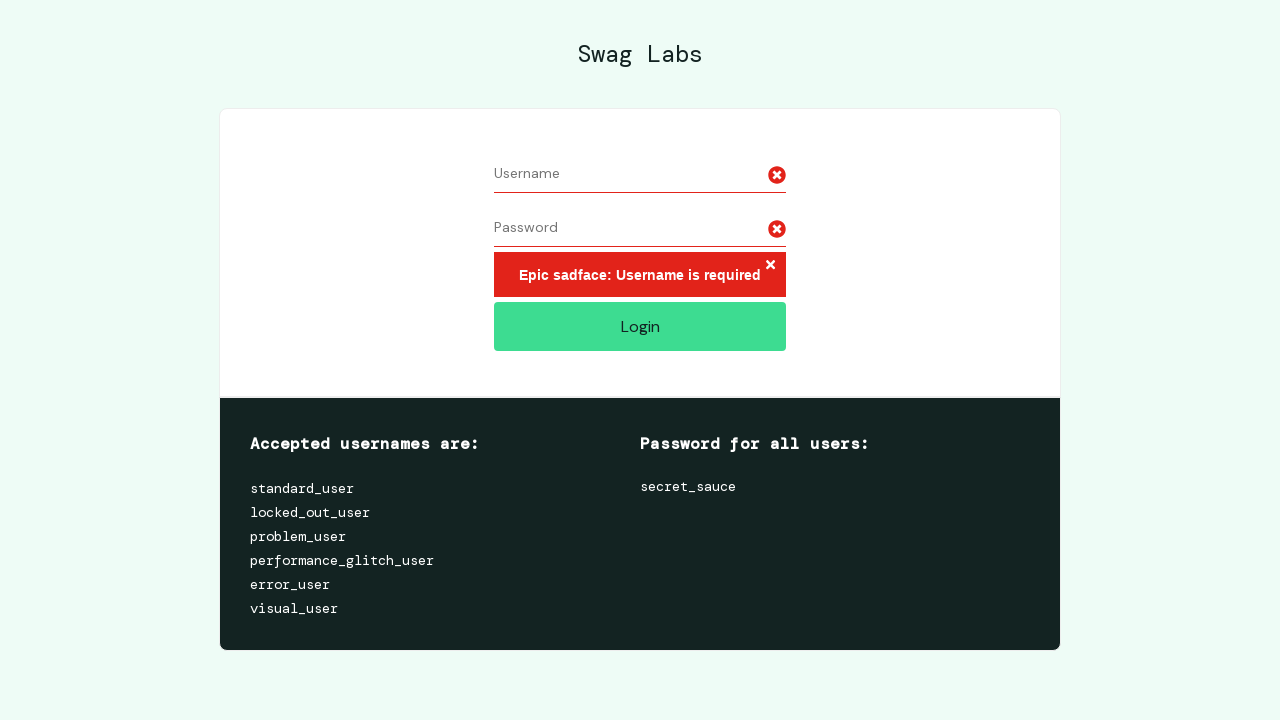